Tests page scrolling functionality by scrolling down and up multiple times on the Selenium download page

Starting URL: http://seleniumhq.org/download

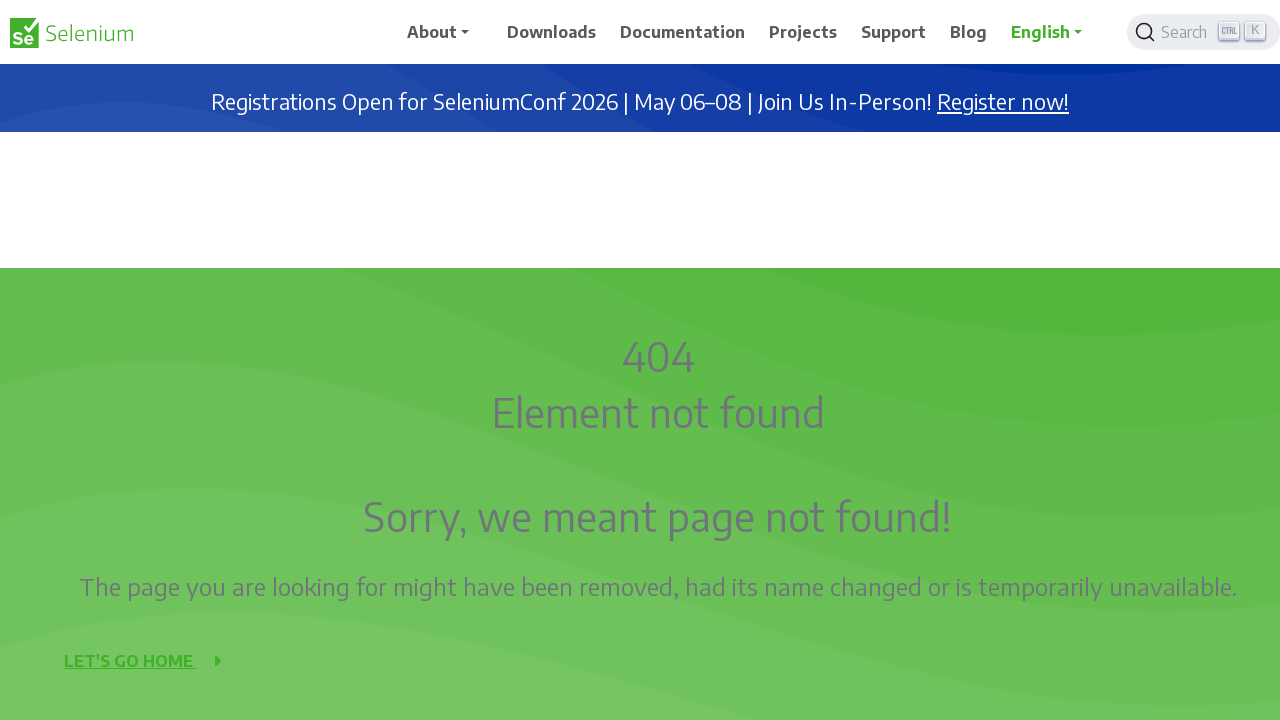

Scrolled down 1000px (iteration 1)
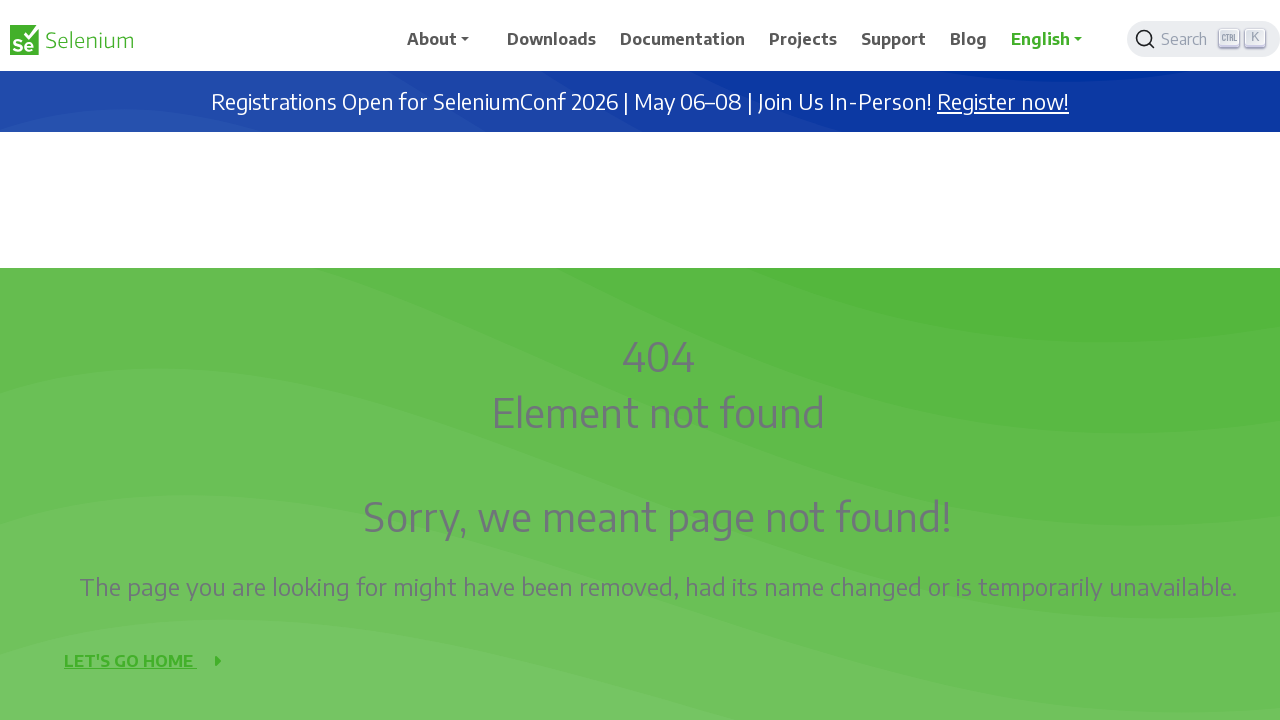

Waited 2 seconds after scrolling down (iteration 1)
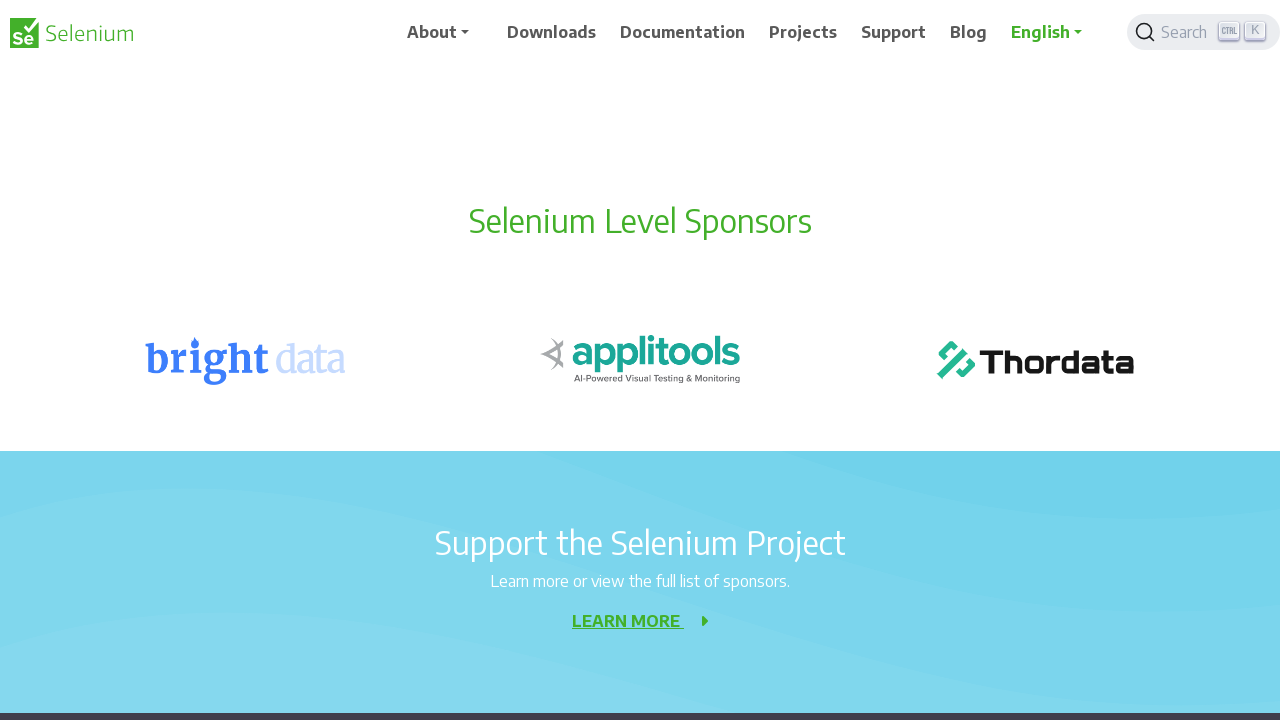

Scrolled down 1000px (iteration 2)
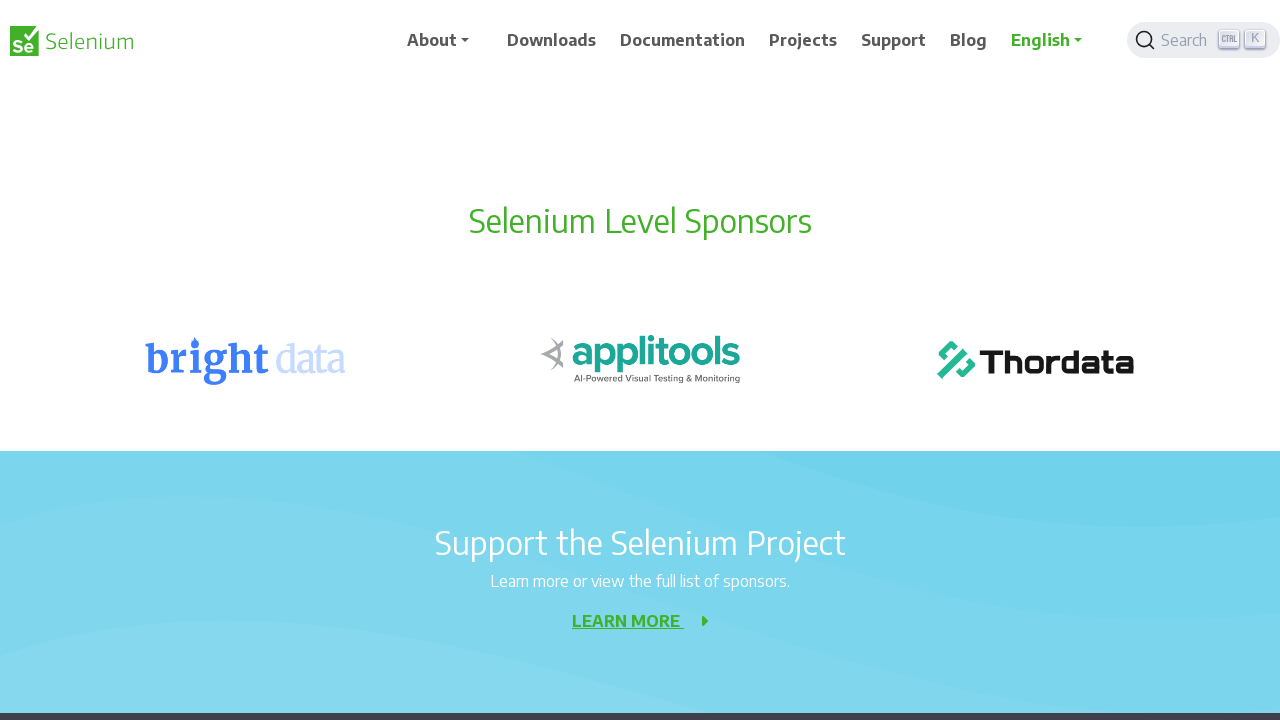

Waited 2 seconds after scrolling down (iteration 2)
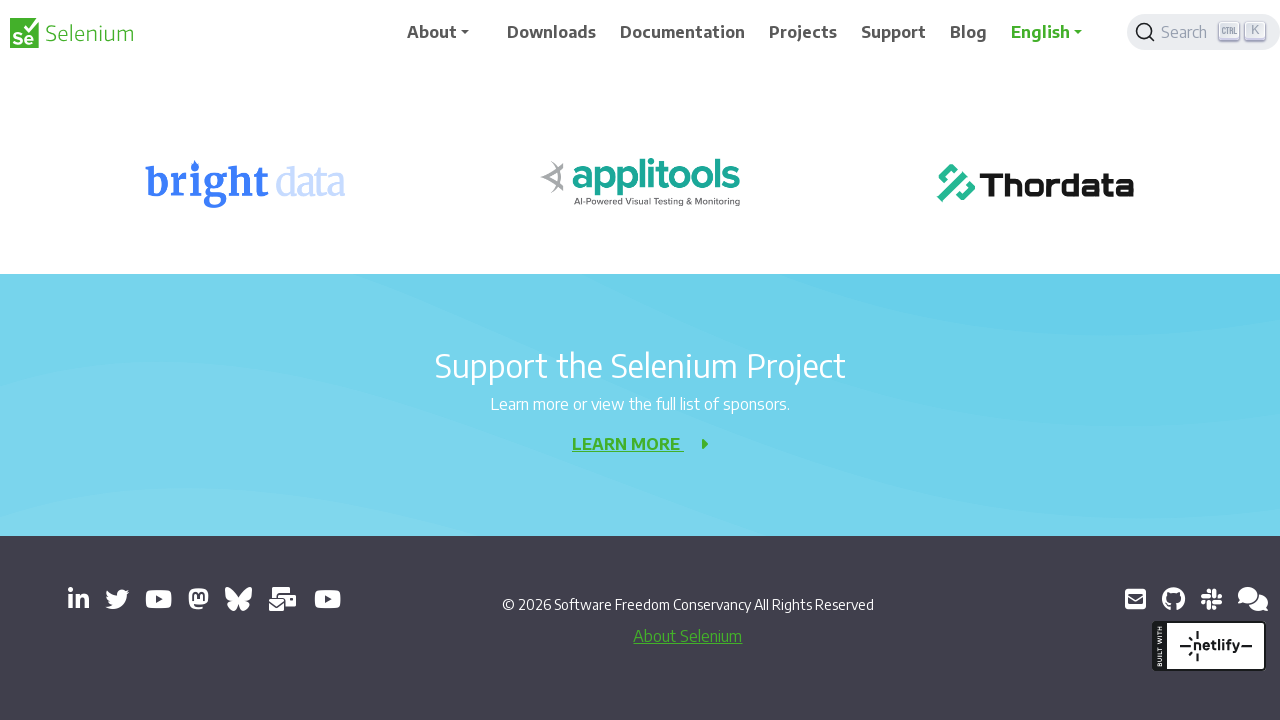

Scrolled down 1000px (iteration 3)
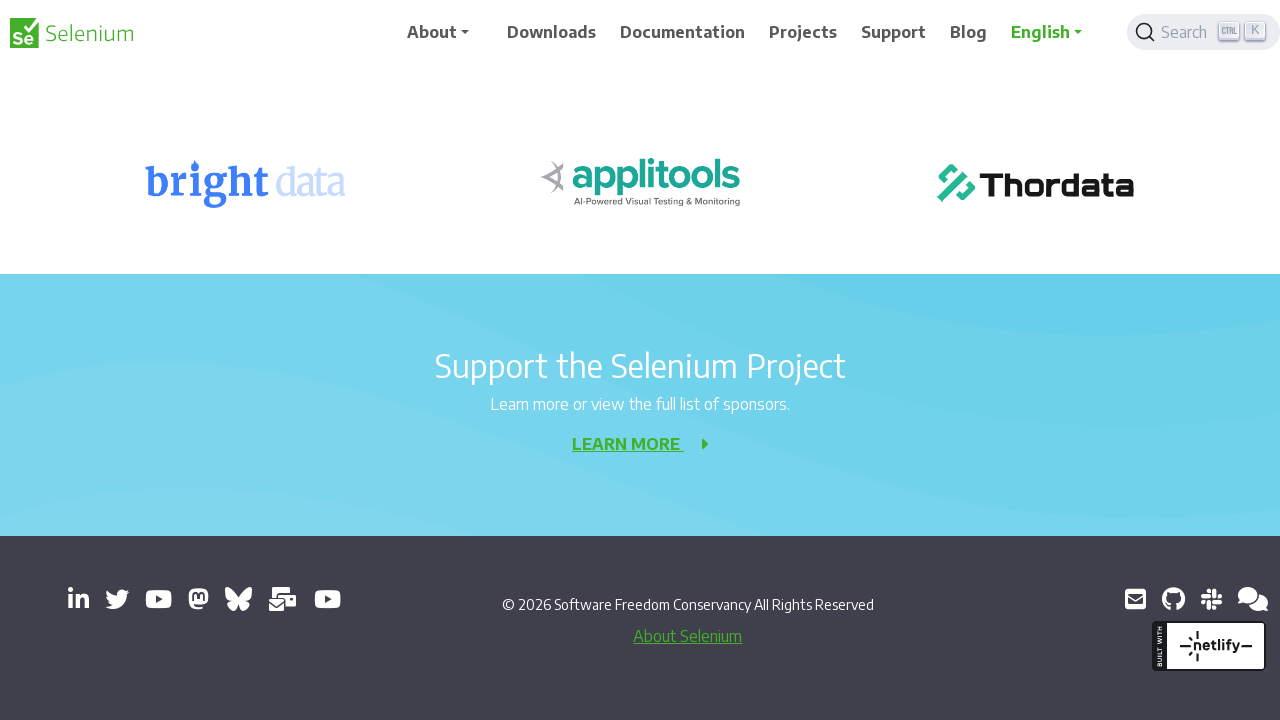

Waited 2 seconds after scrolling down (iteration 3)
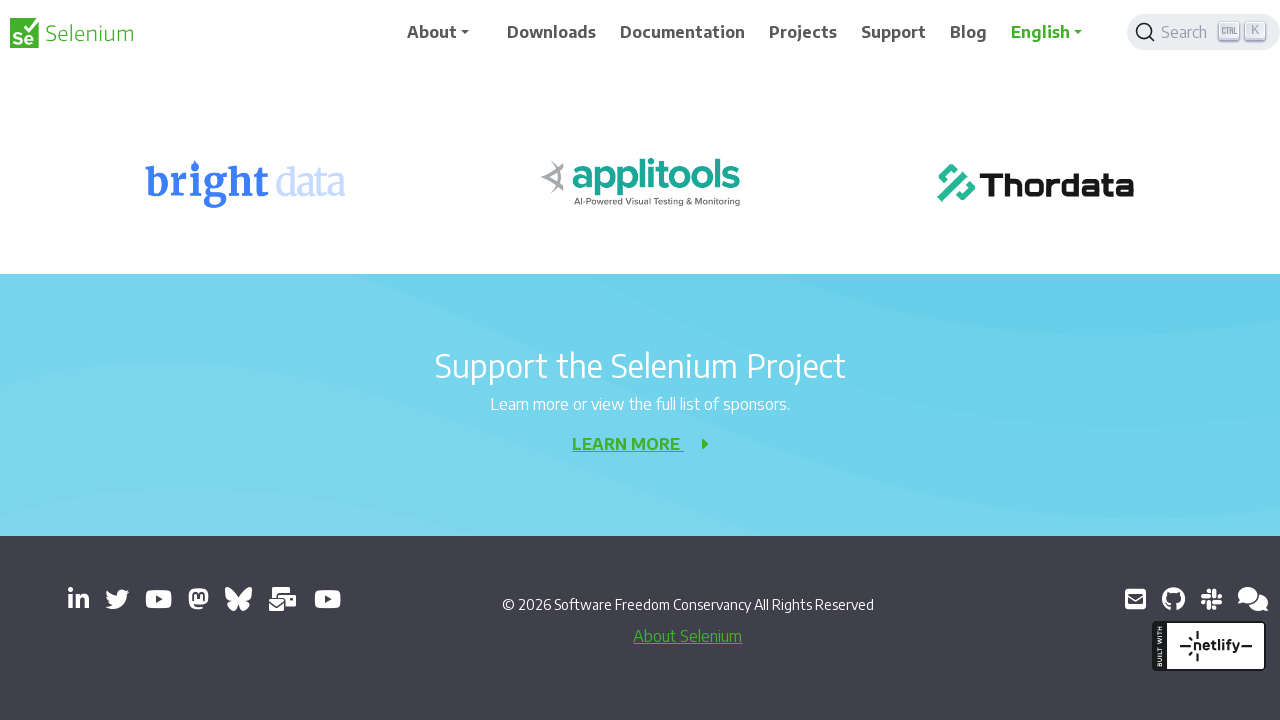

Scrolled down 1000px (iteration 4)
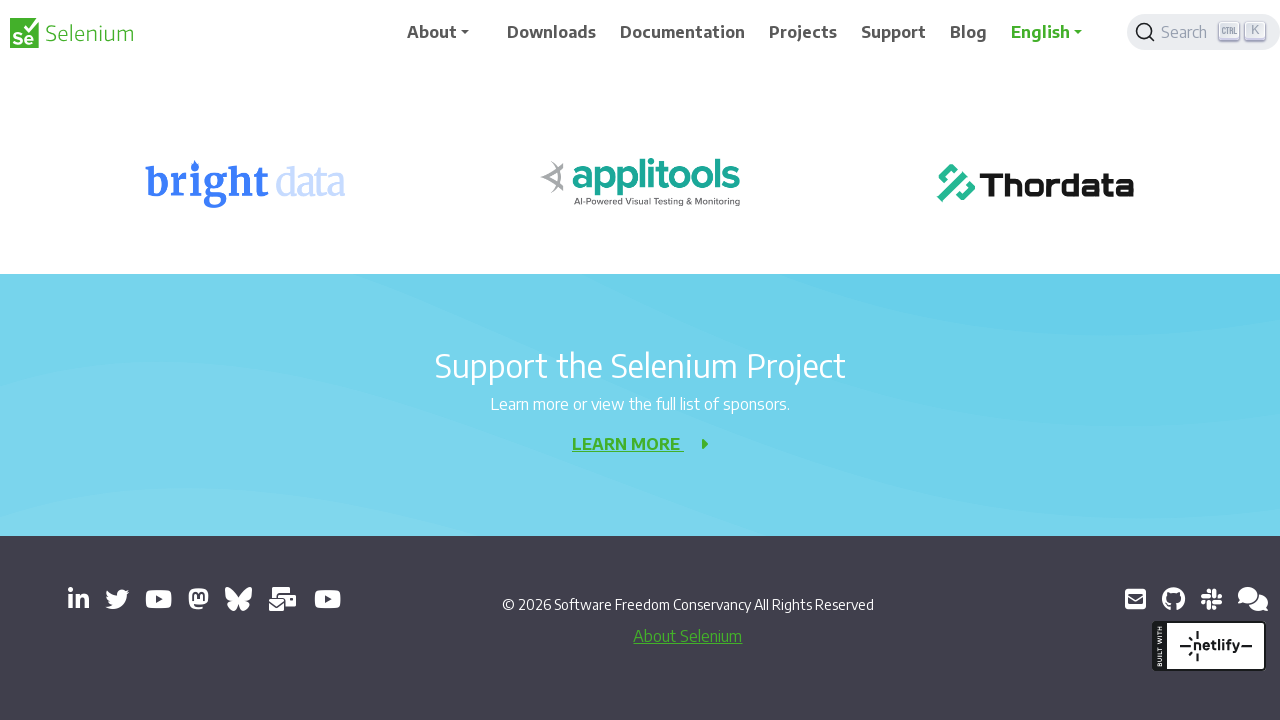

Waited 2 seconds after scrolling down (iteration 4)
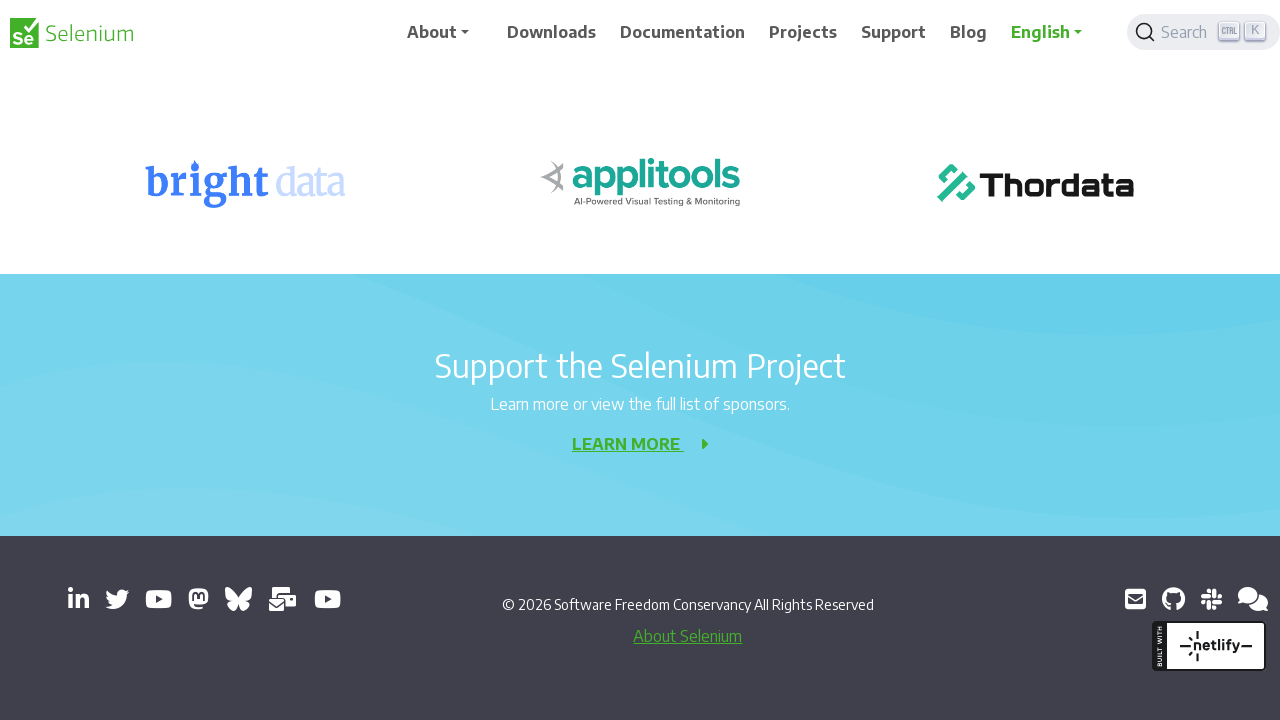

Scrolled down 1000px (iteration 5)
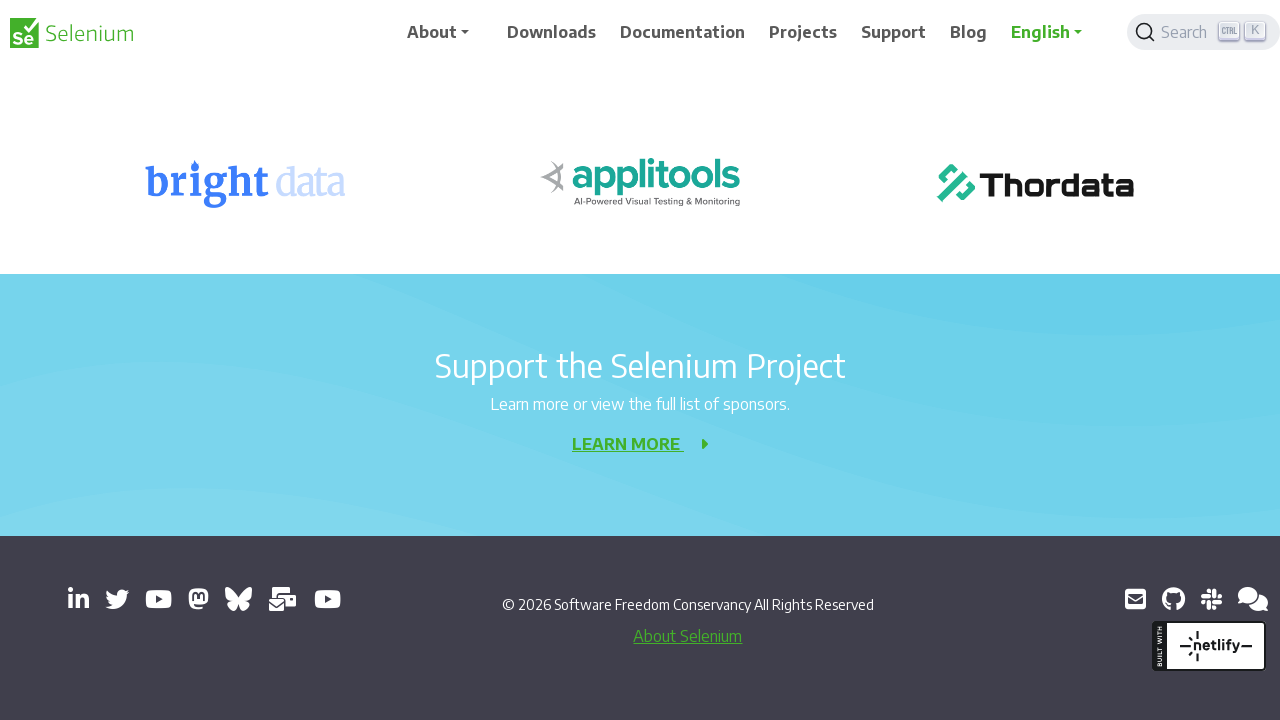

Waited 2 seconds after scrolling down (iteration 5)
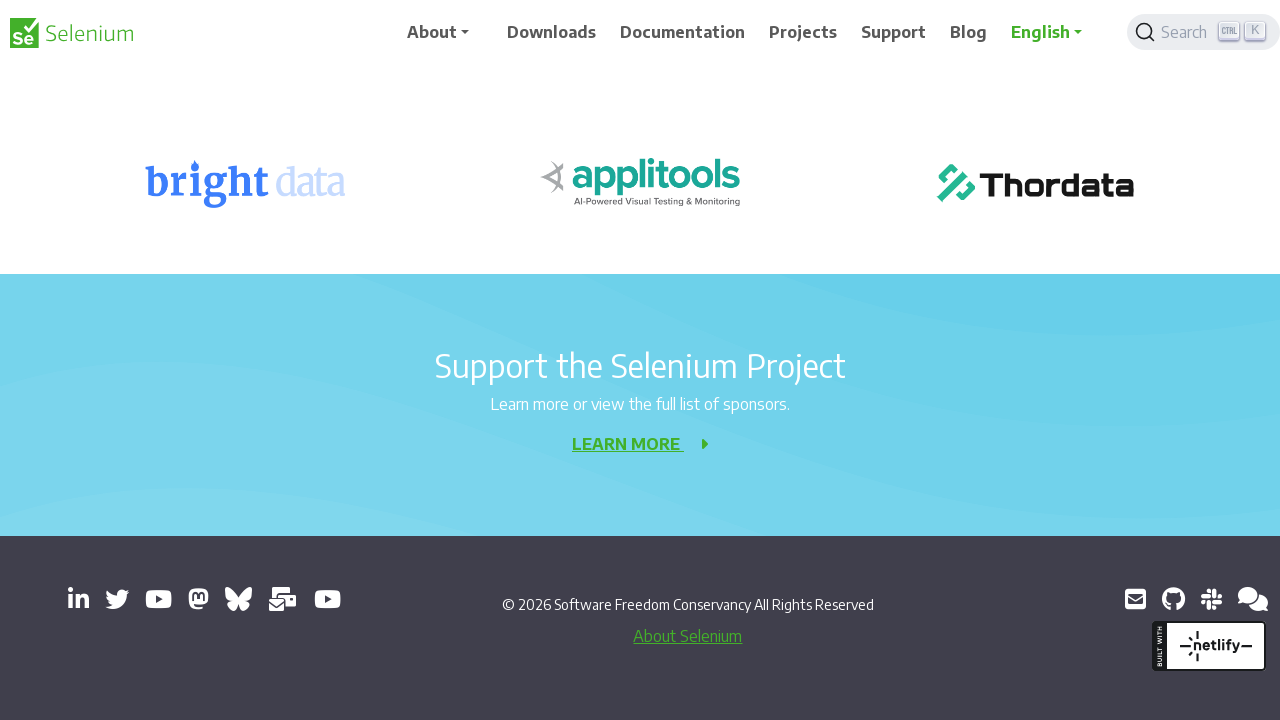

Scrolled down 1000px (iteration 6)
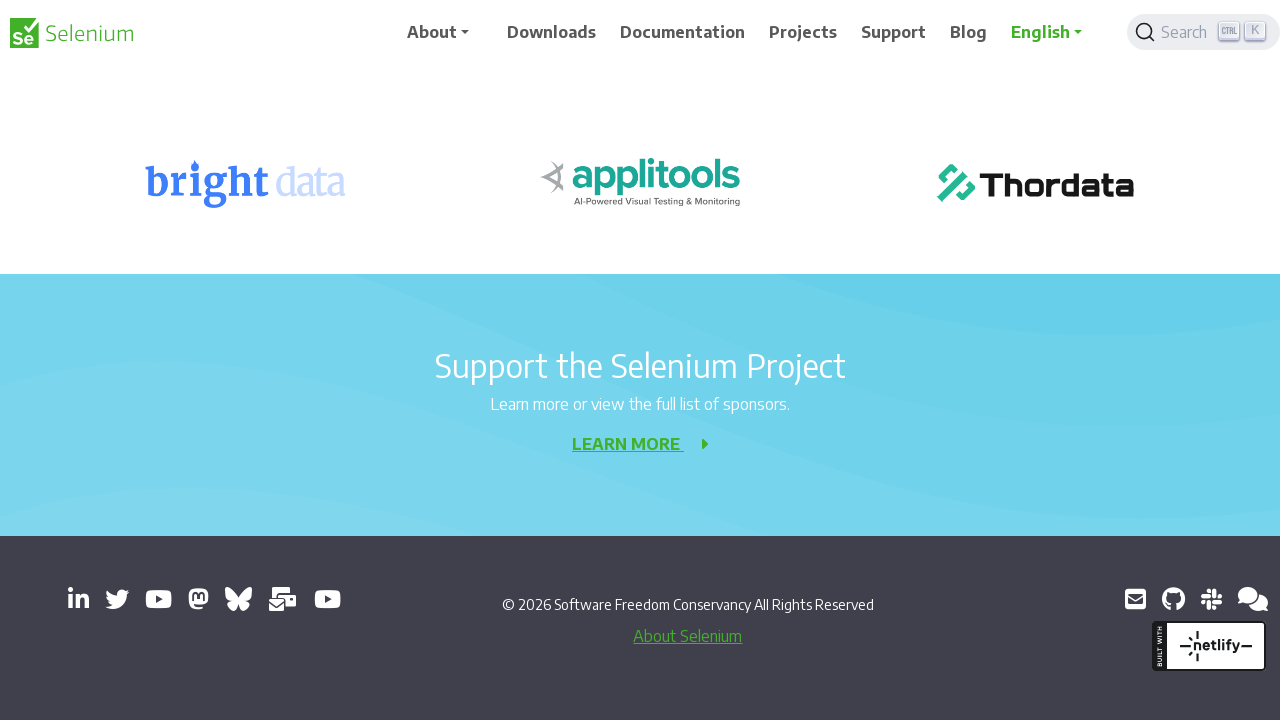

Waited 2 seconds after scrolling down (iteration 6)
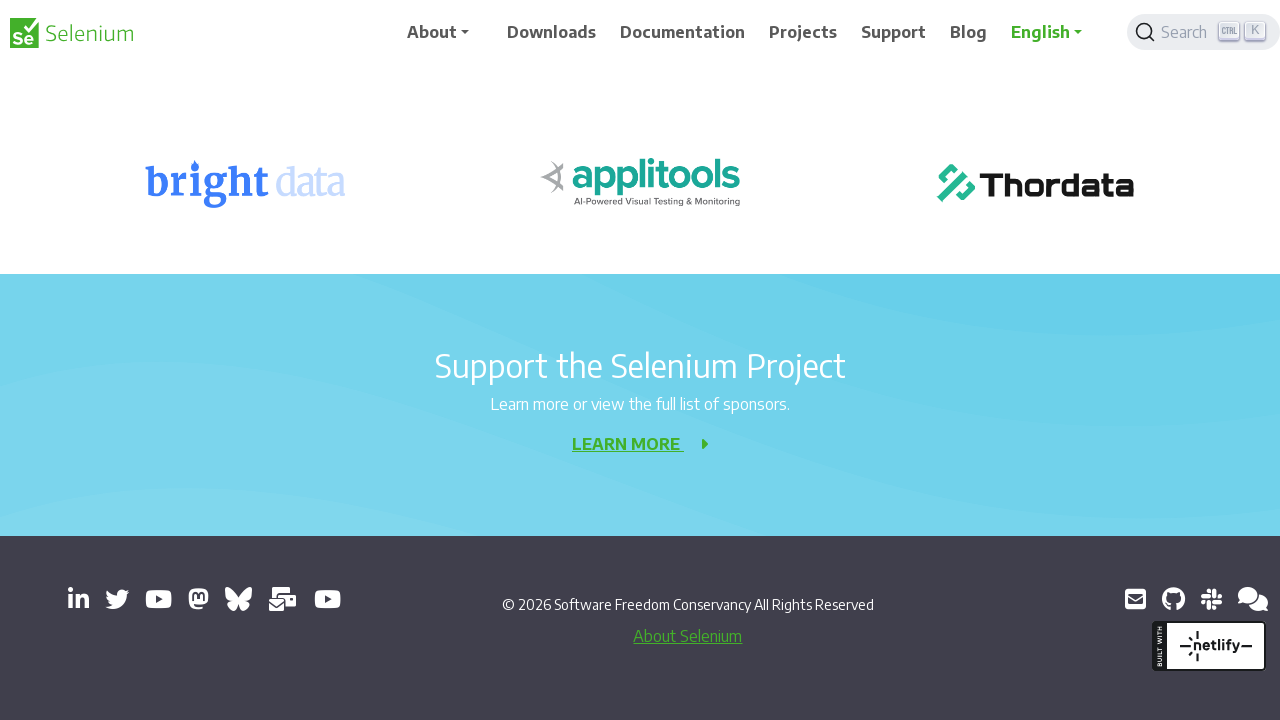

Scrolled down 1000px (iteration 7)
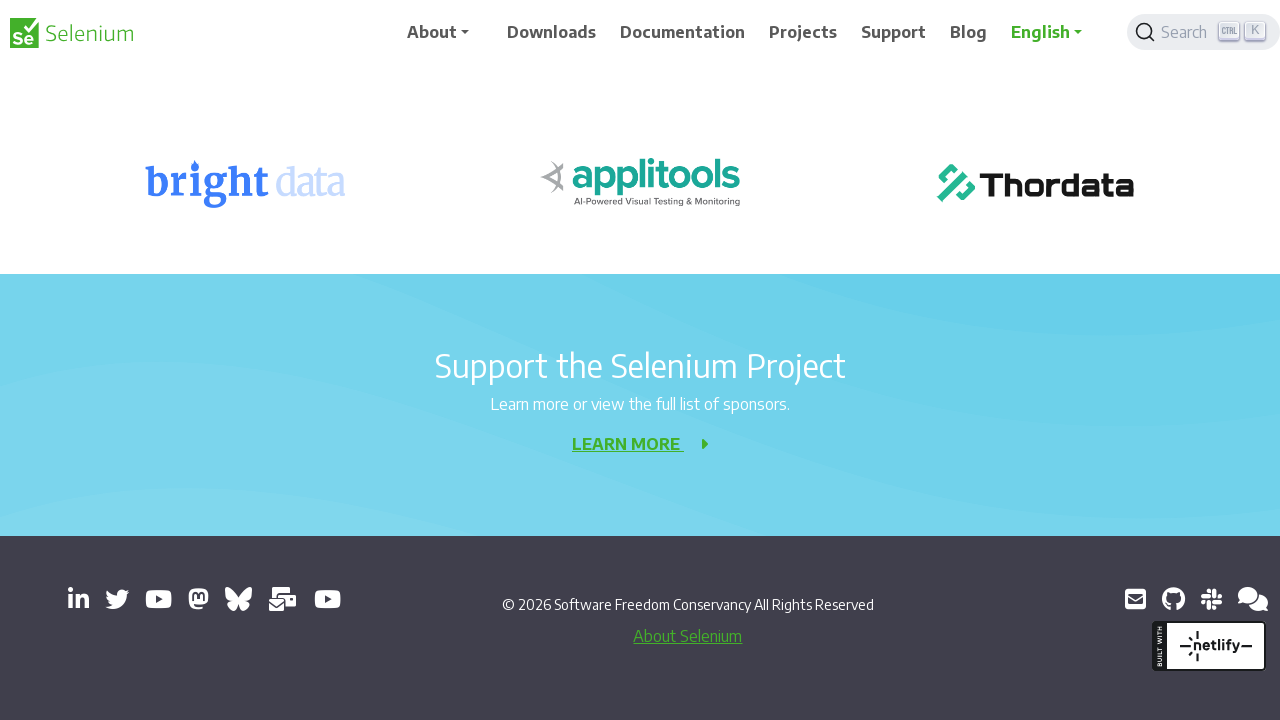

Waited 2 seconds after scrolling down (iteration 7)
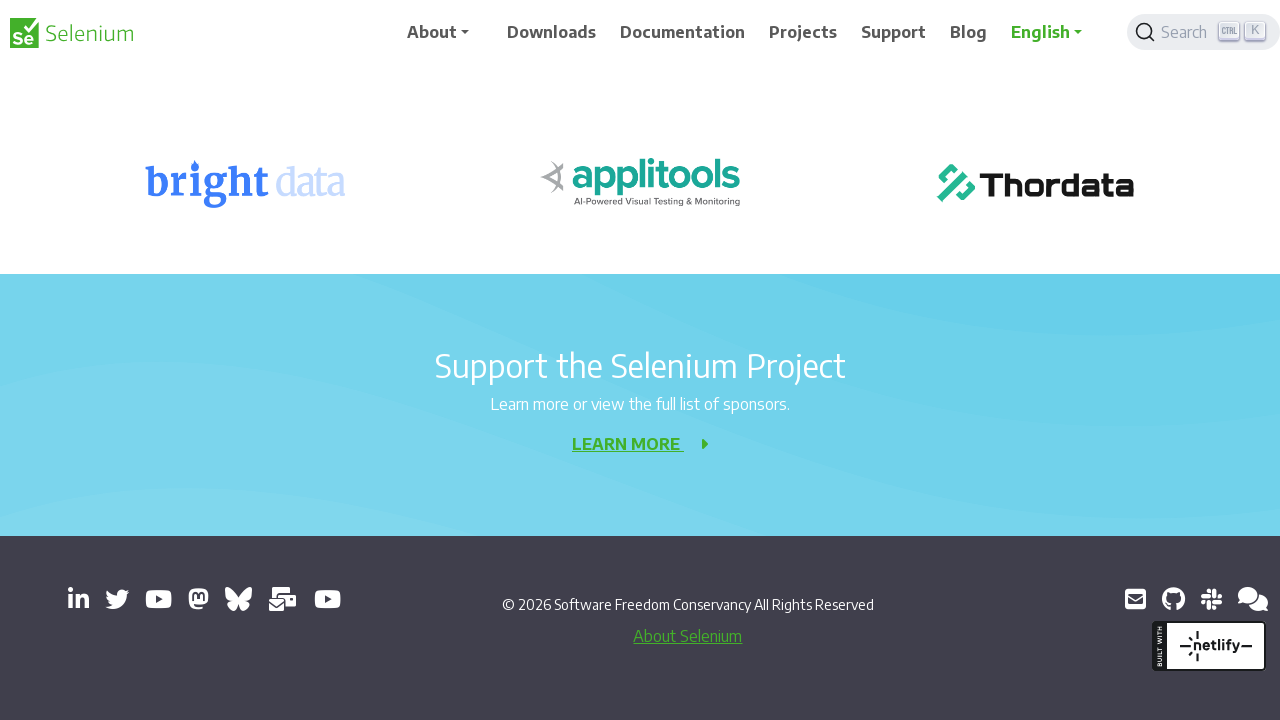

Scrolled down 1000px (iteration 8)
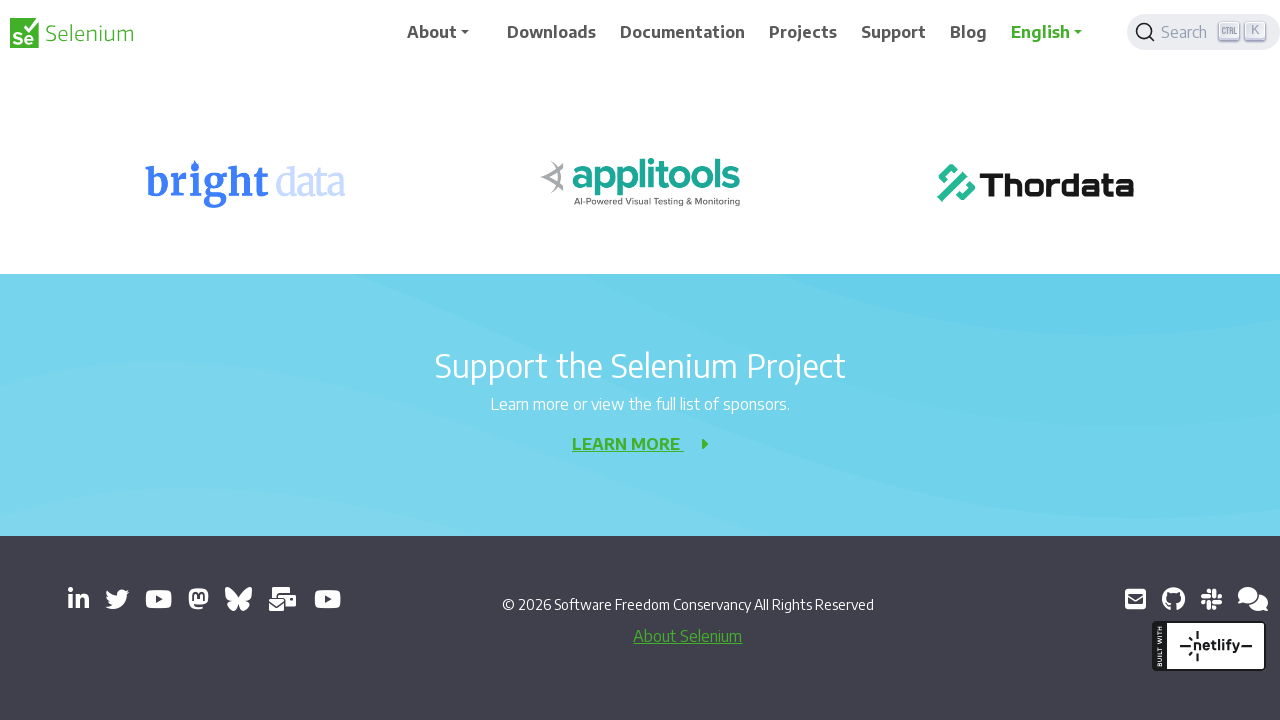

Waited 2 seconds after scrolling down (iteration 8)
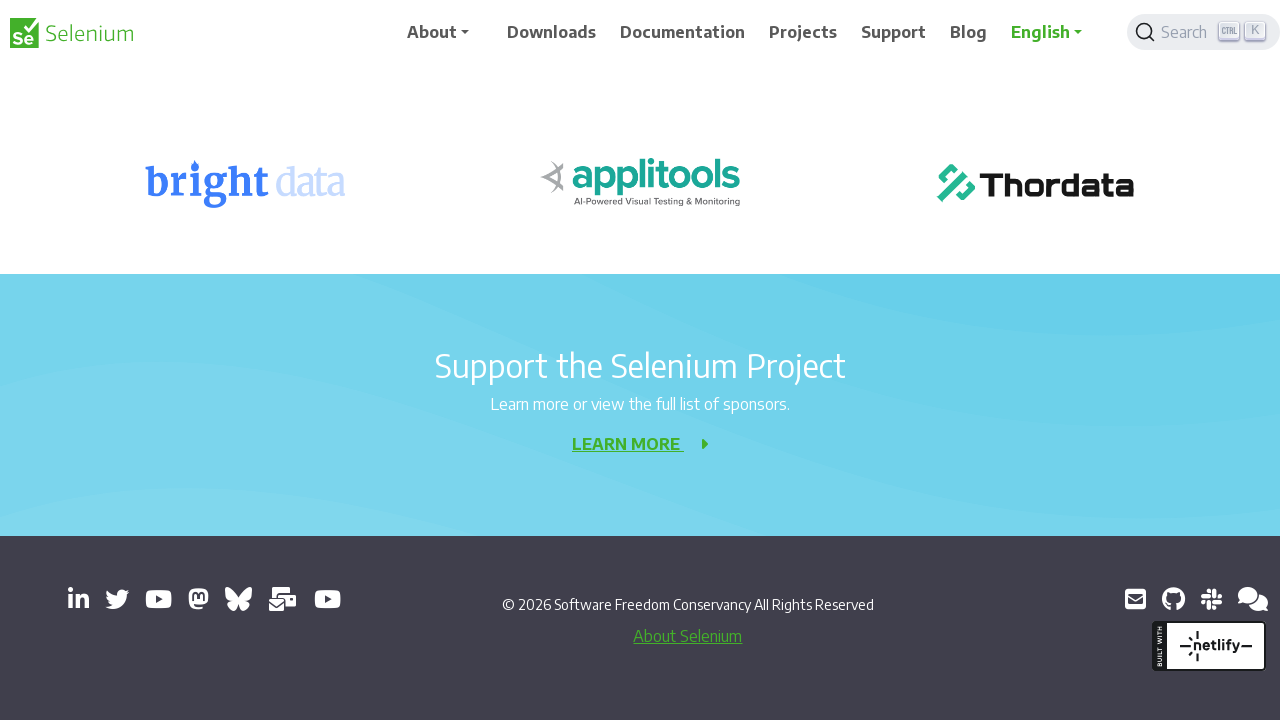

Scrolled down 1000px (iteration 9)
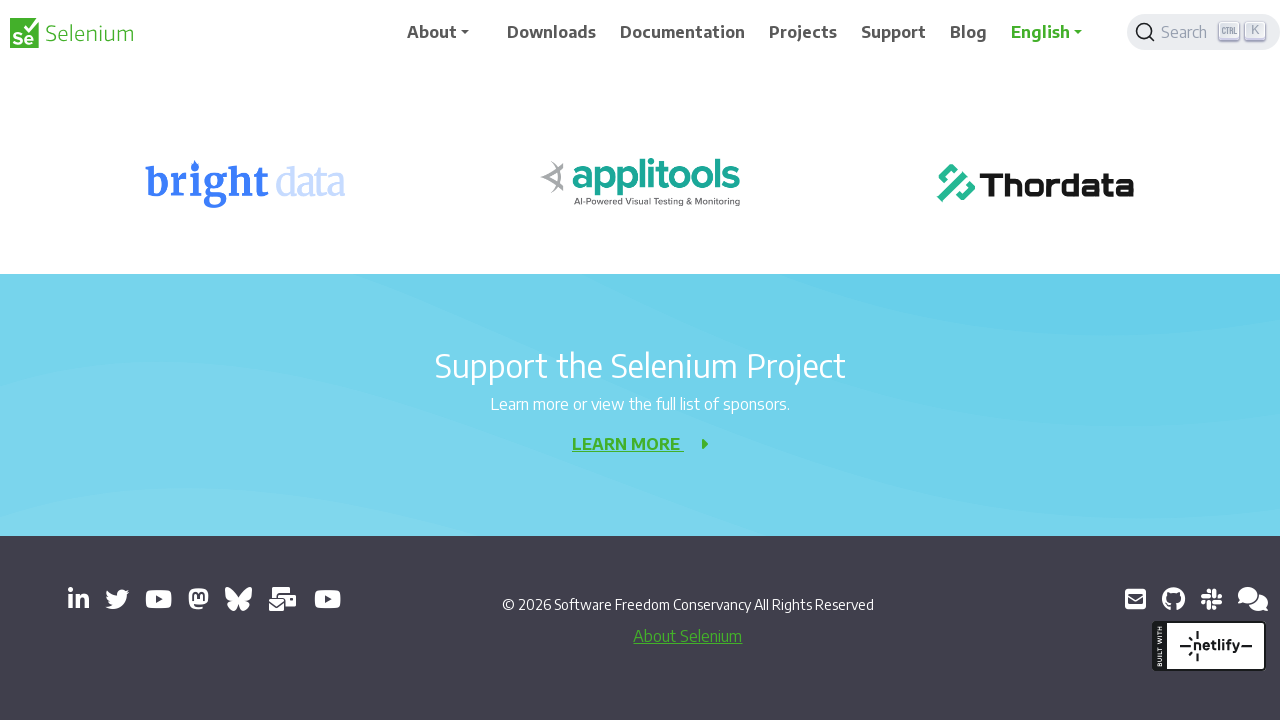

Waited 2 seconds after scrolling down (iteration 9)
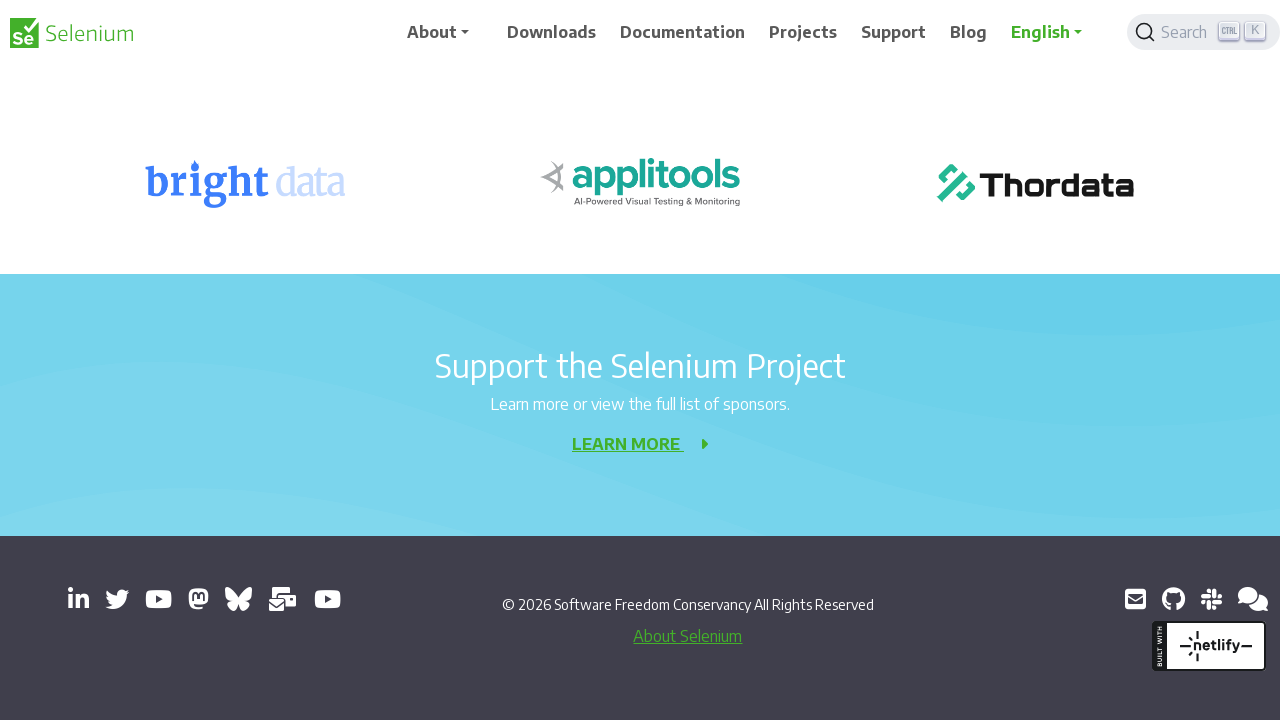

Scrolled up 1000px (iteration 1)
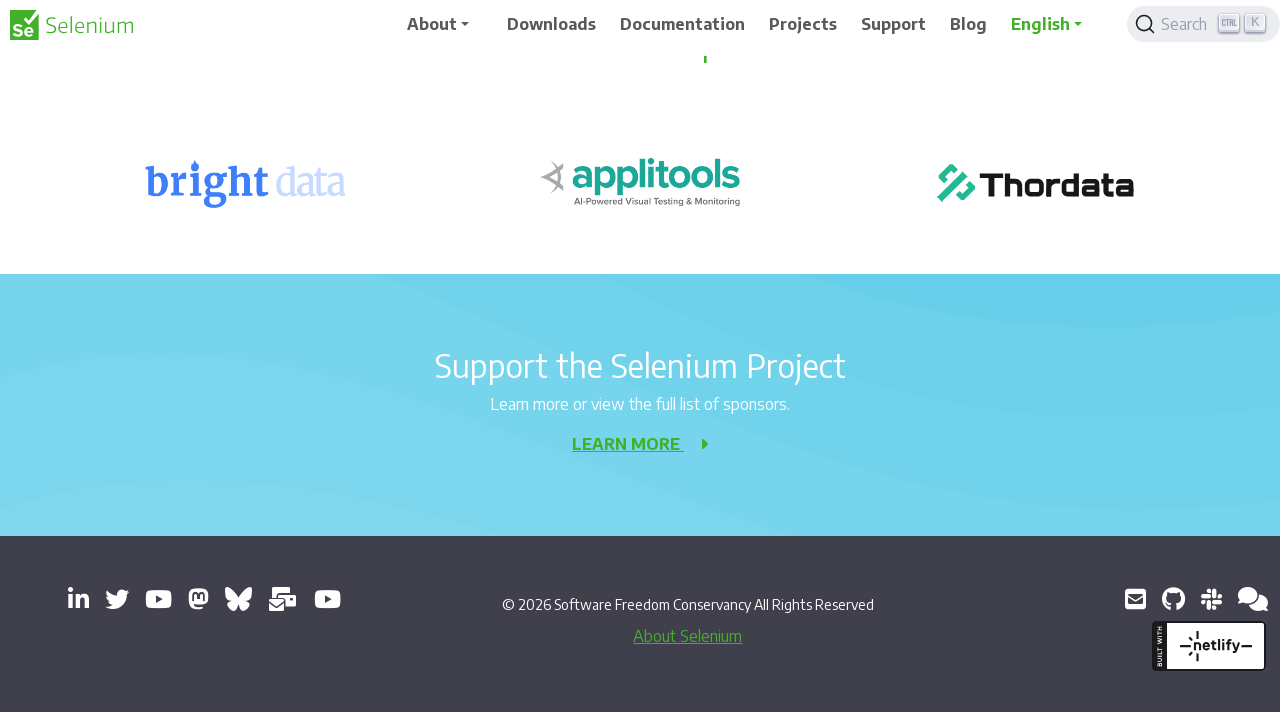

Waited 2 seconds after scrolling up (iteration 1)
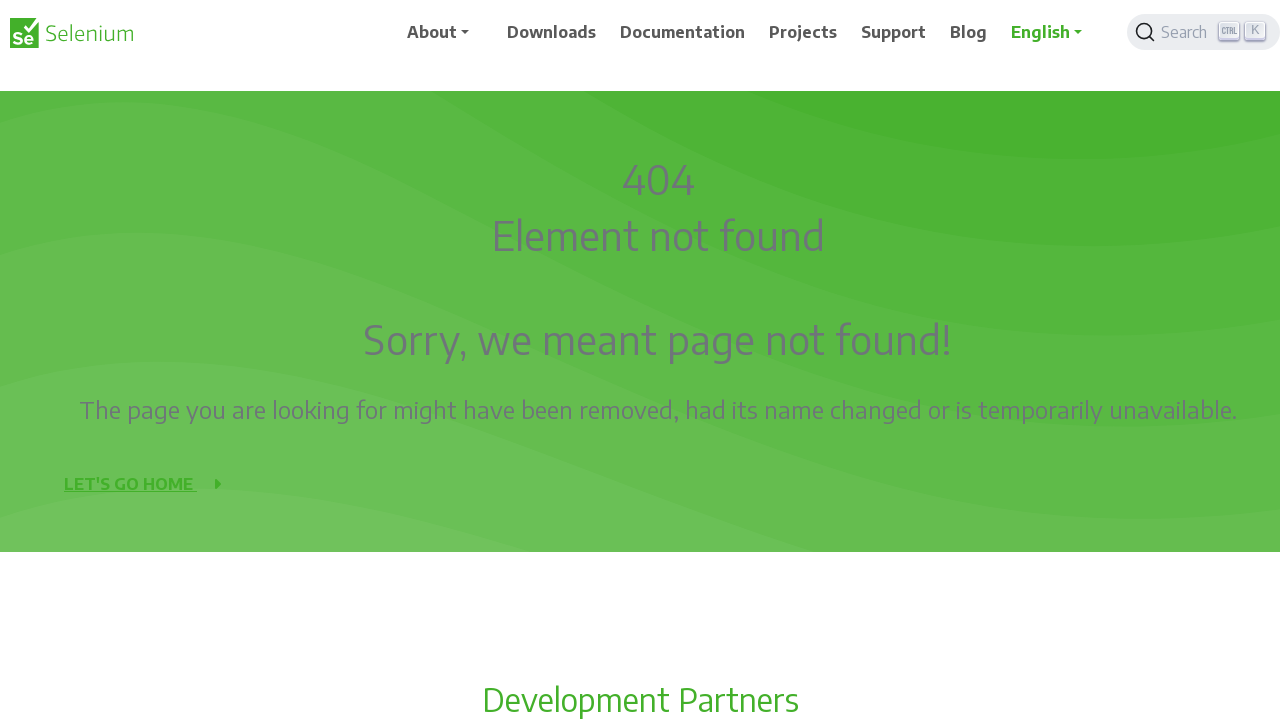

Scrolled up 1000px (iteration 2)
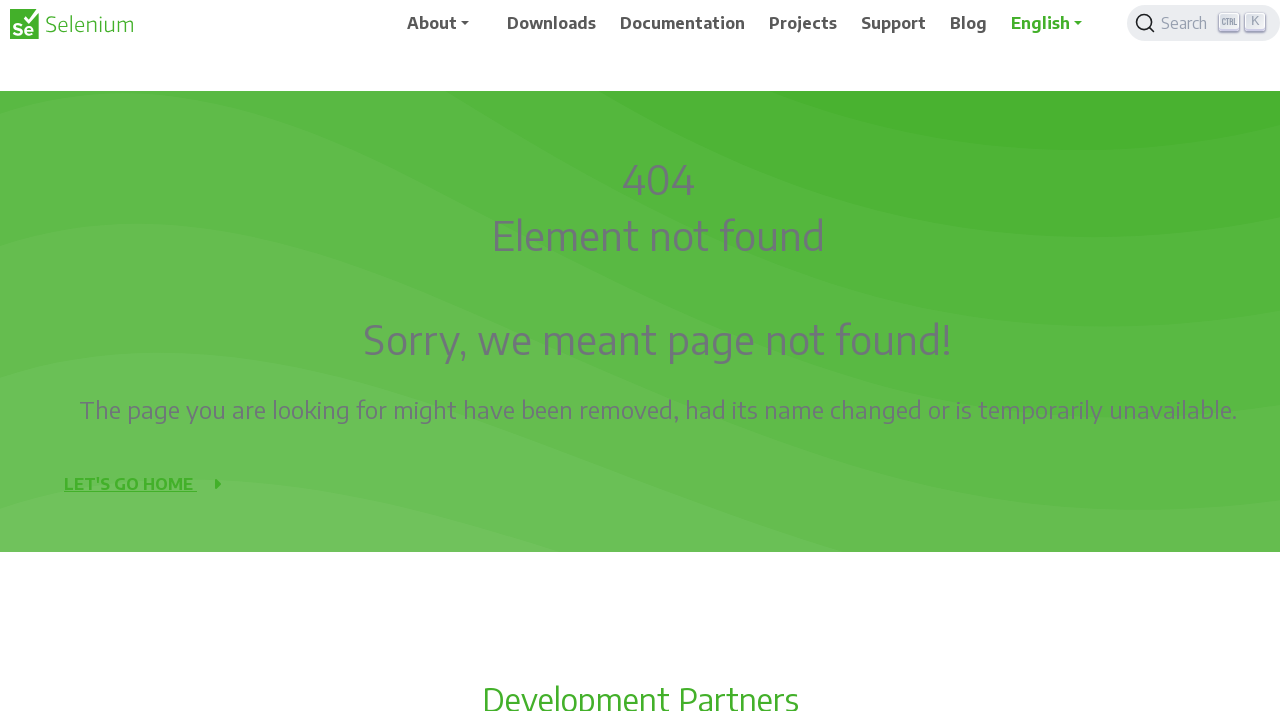

Waited 2 seconds after scrolling up (iteration 2)
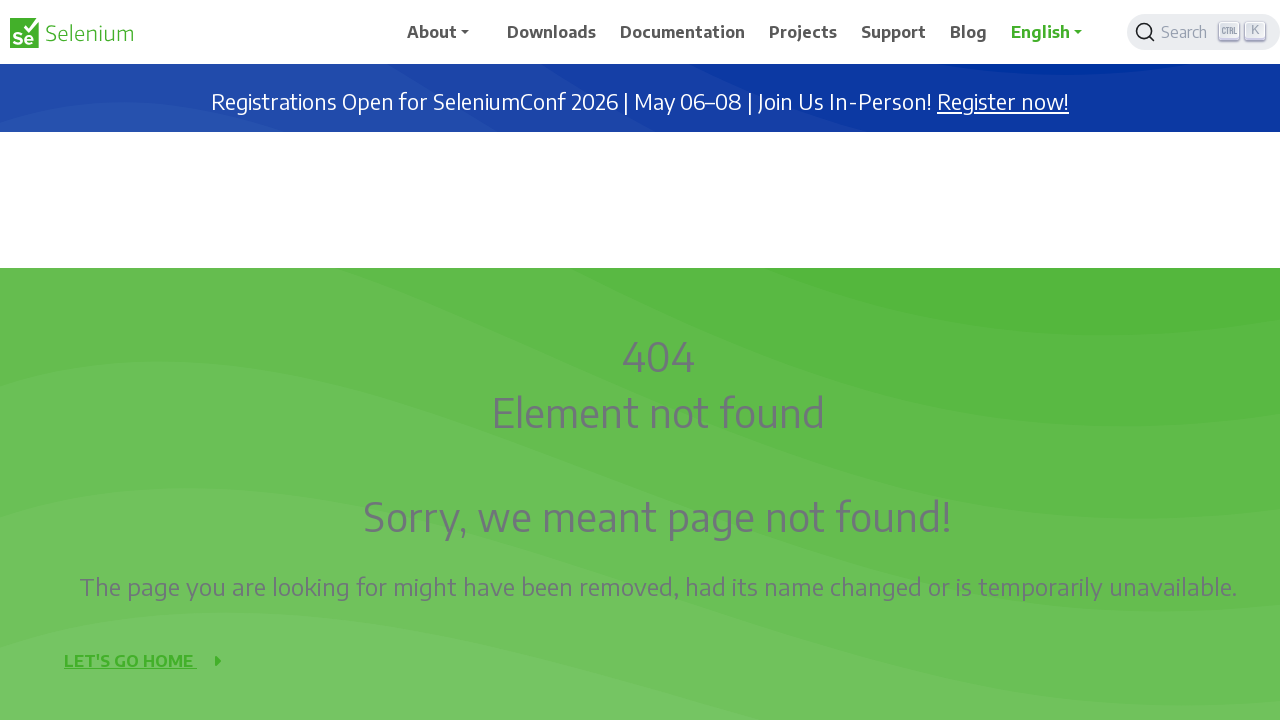

Scrolled up 1000px (iteration 3)
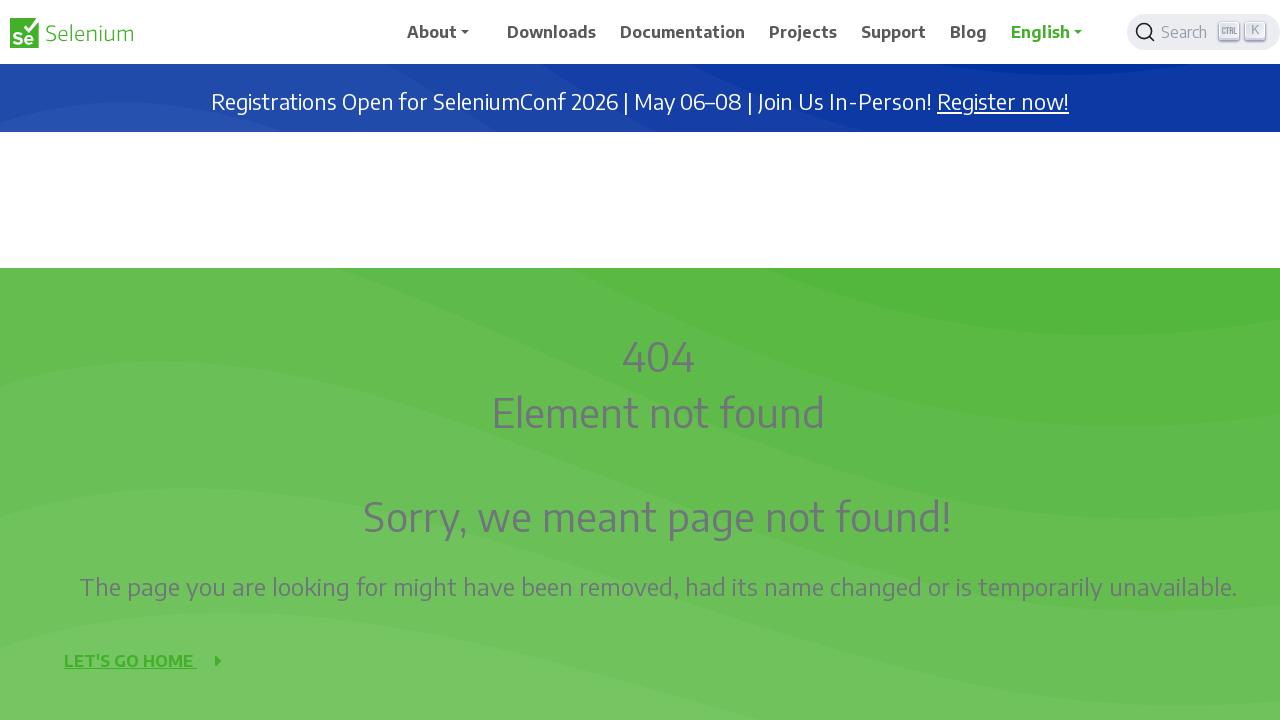

Waited 2 seconds after scrolling up (iteration 3)
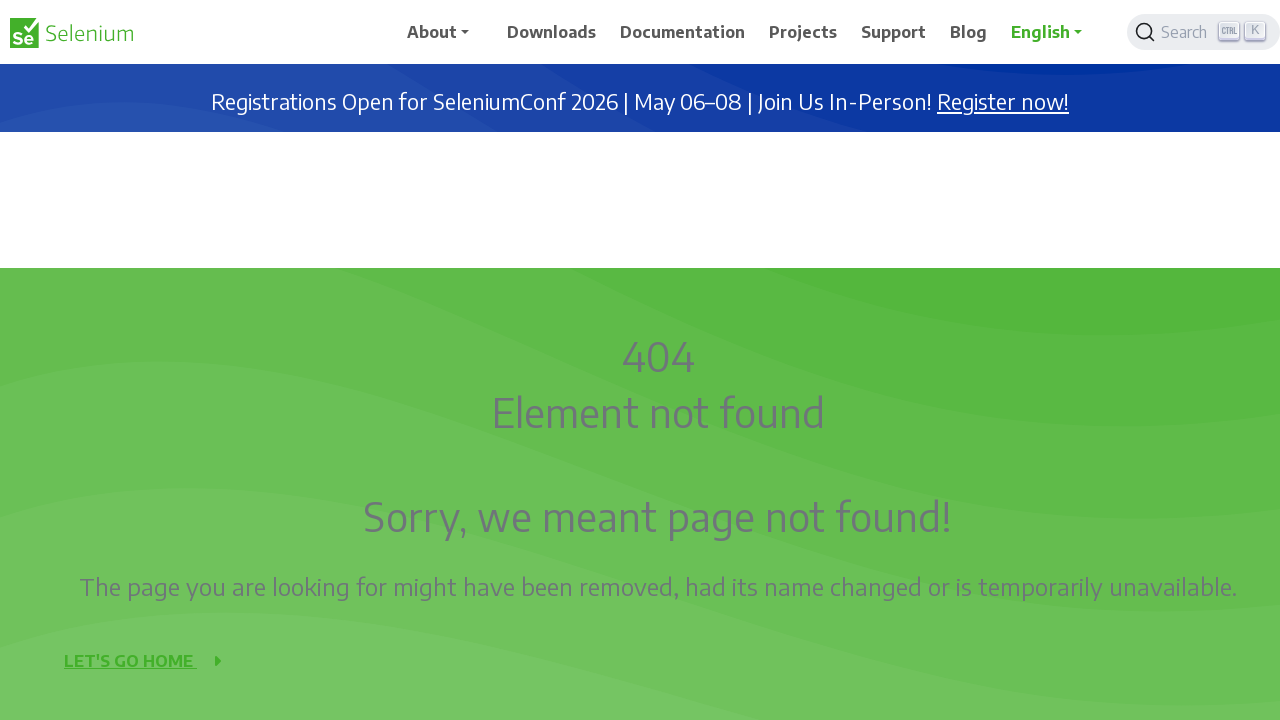

Scrolled up 1000px (iteration 4)
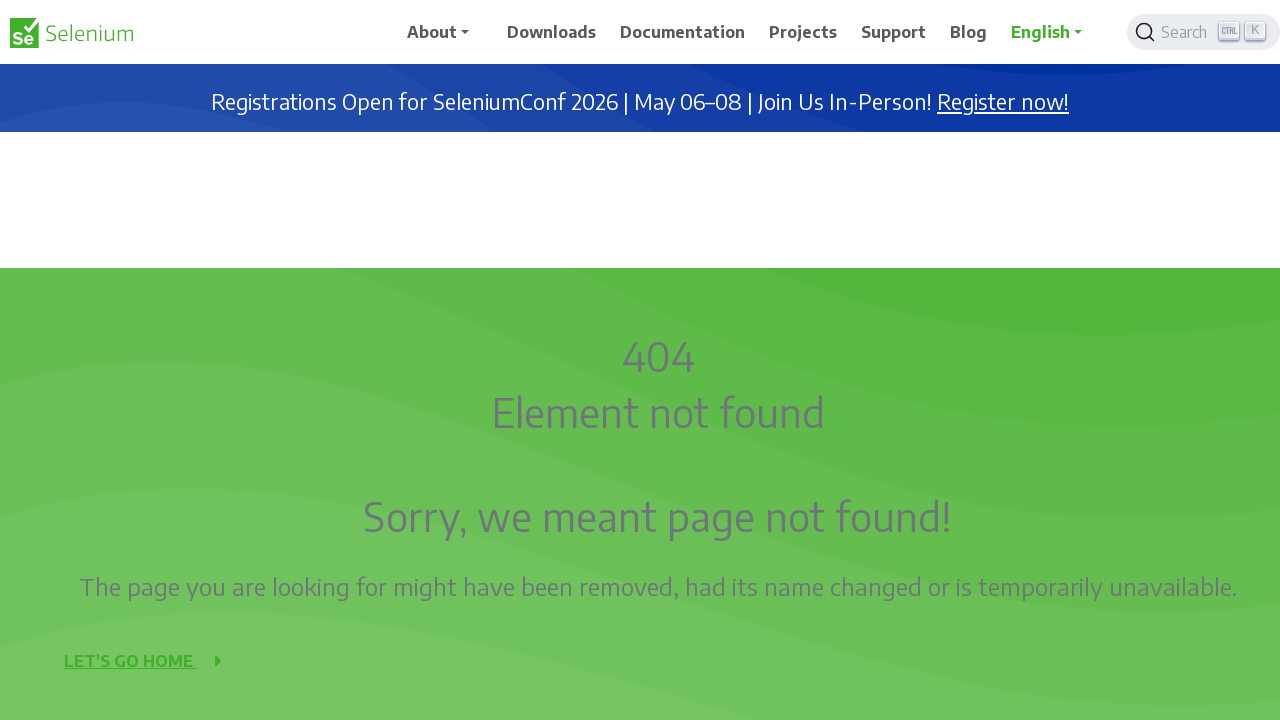

Waited 2 seconds after scrolling up (iteration 4)
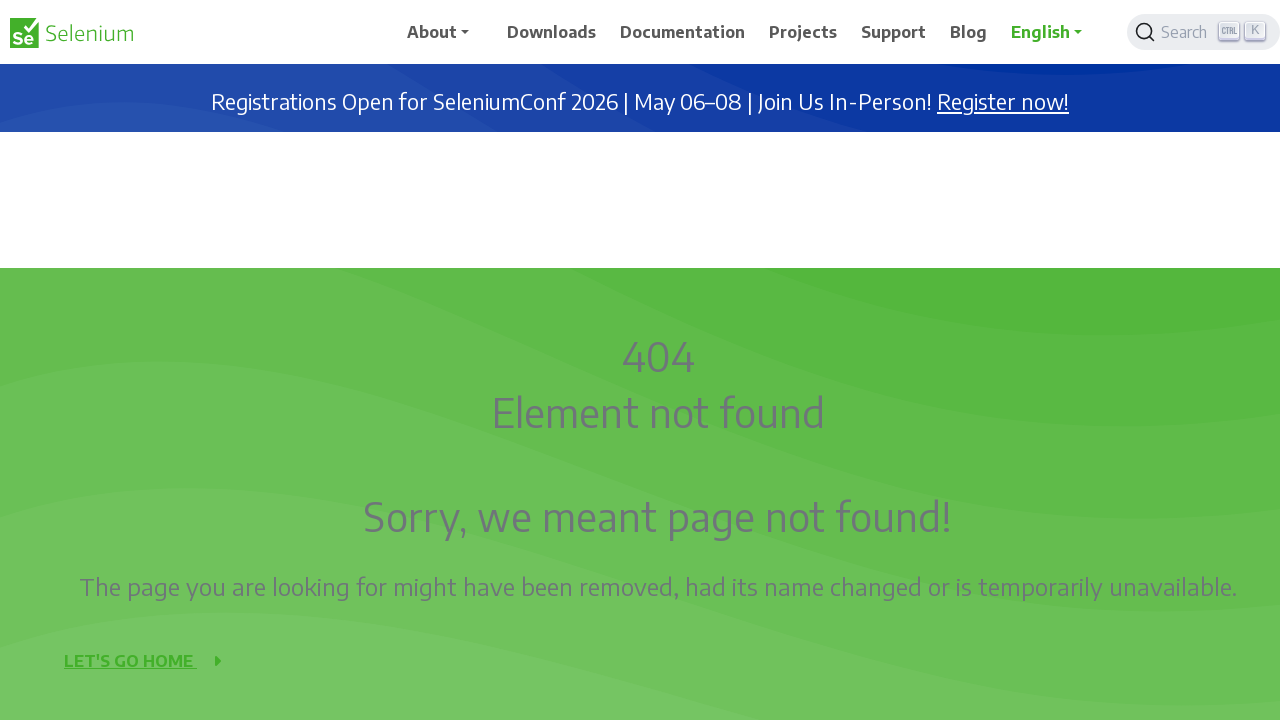

Scrolled up 1000px (iteration 5)
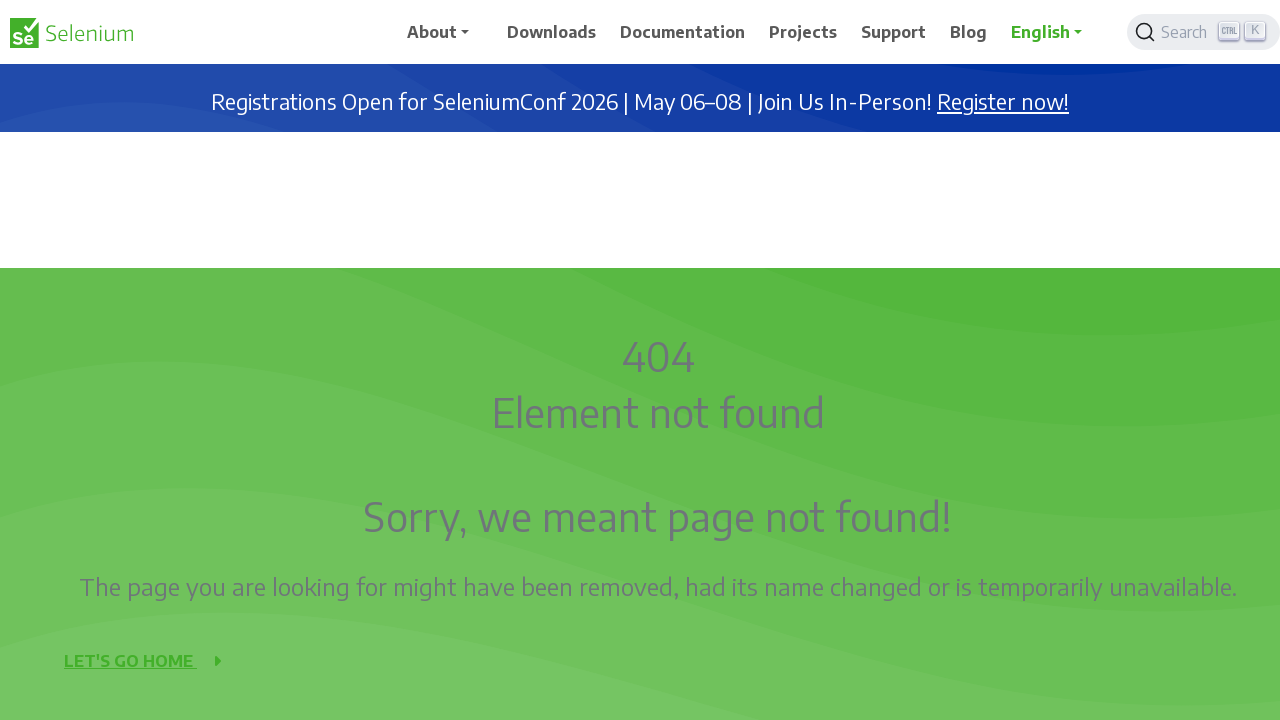

Waited 2 seconds after scrolling up (iteration 5)
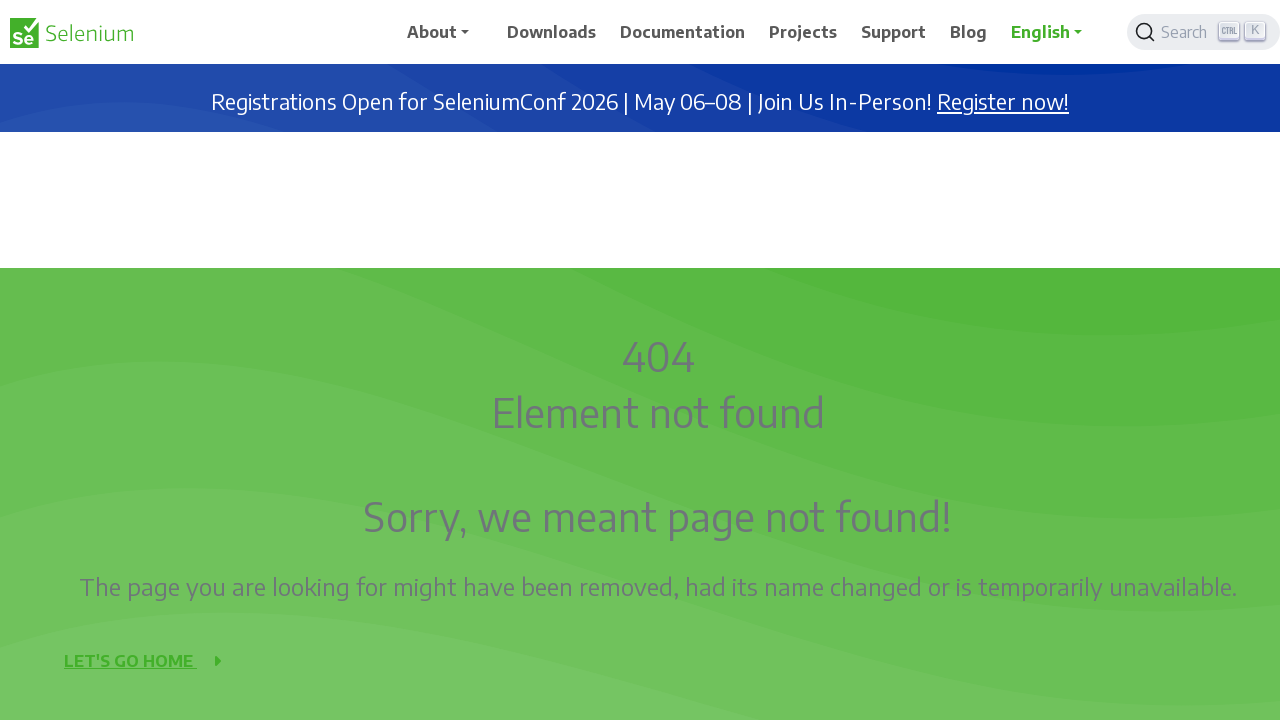

Scrolled up 1000px (iteration 6)
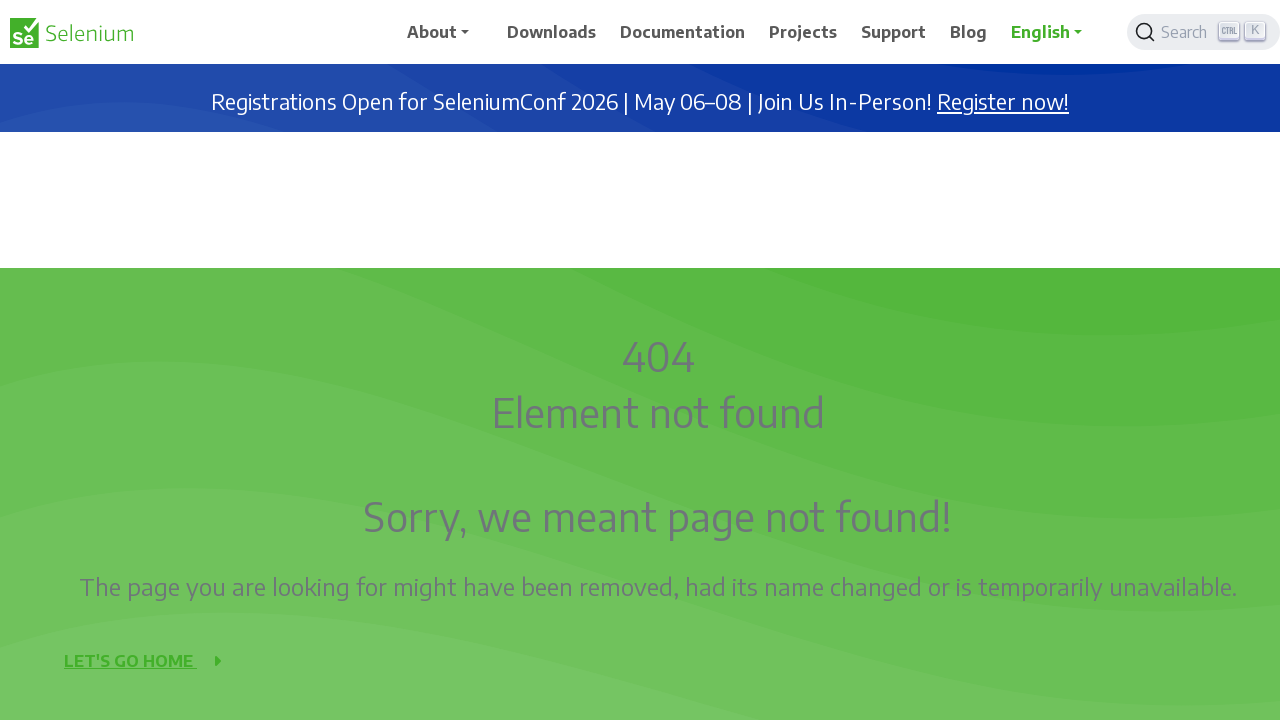

Waited 2 seconds after scrolling up (iteration 6)
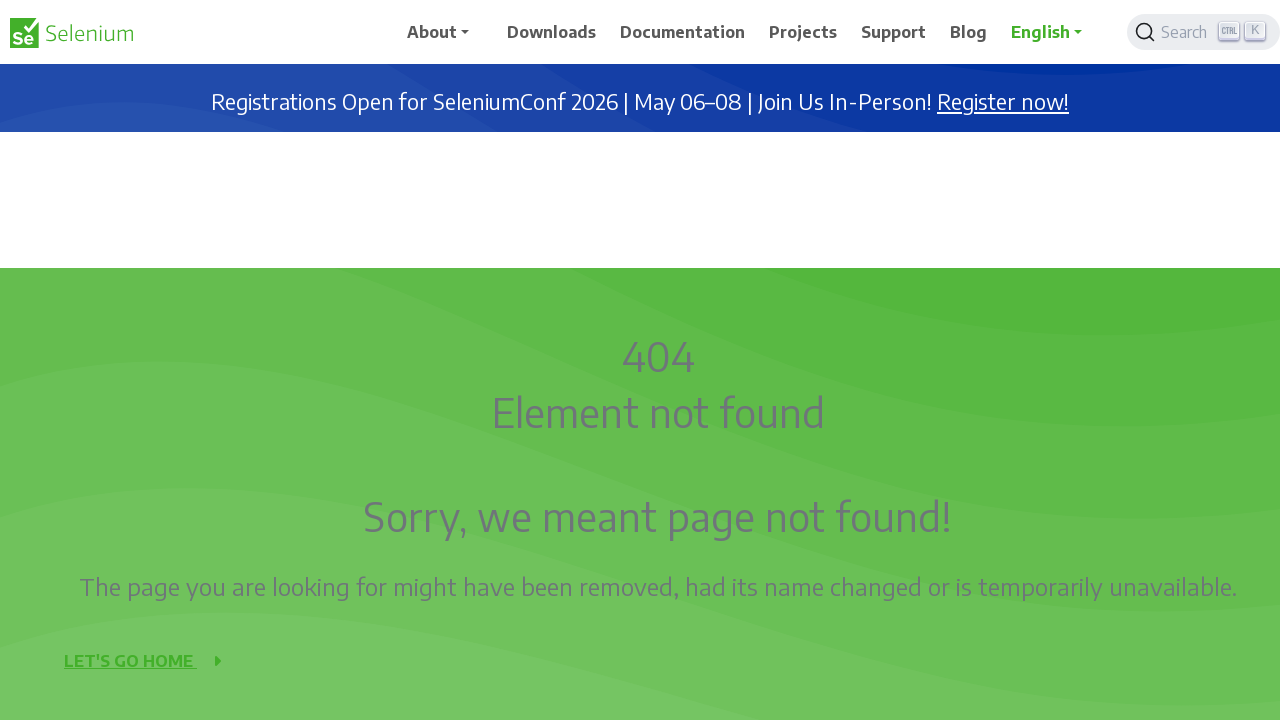

Scrolled up 1000px (iteration 7)
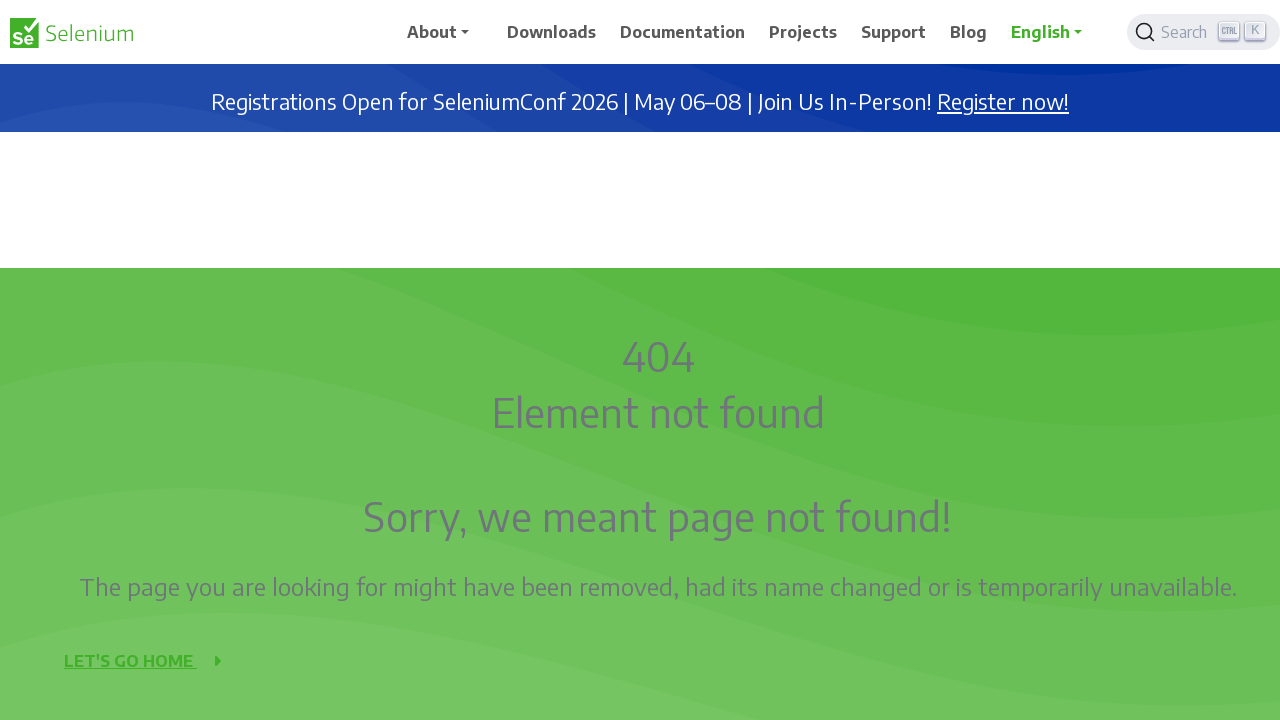

Waited 2 seconds after scrolling up (iteration 7)
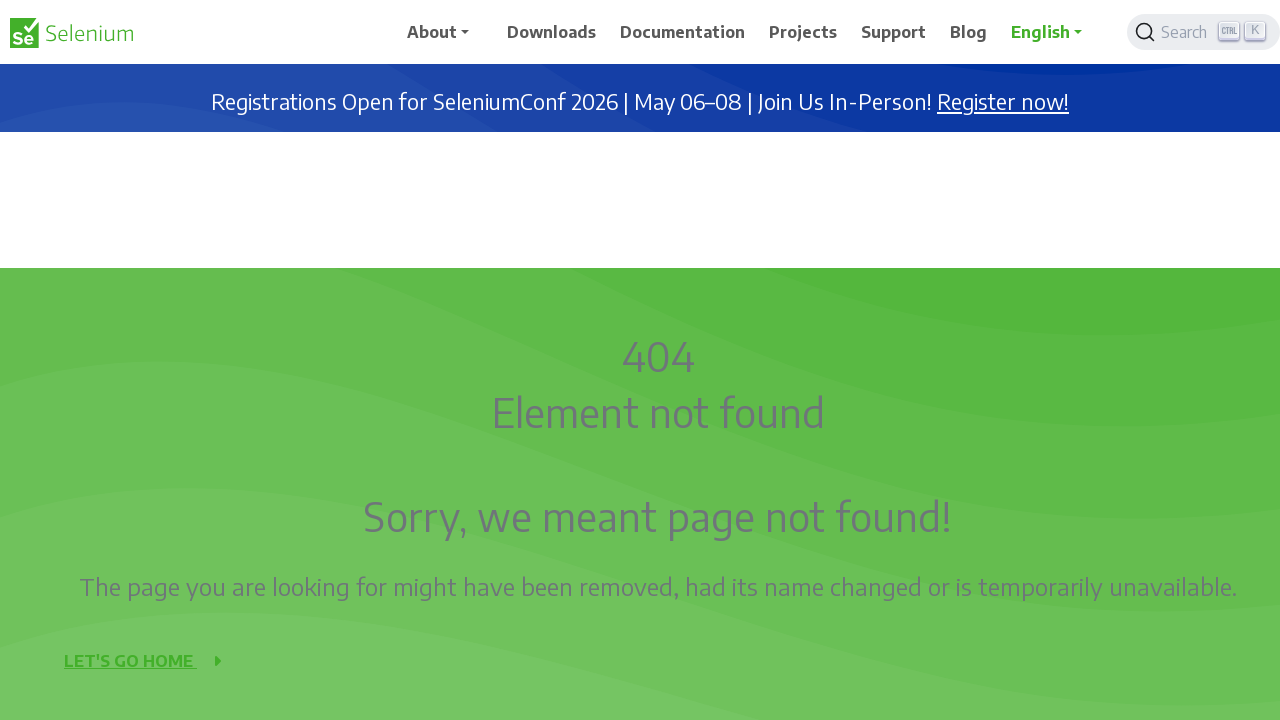

Scrolled up 1000px (iteration 8)
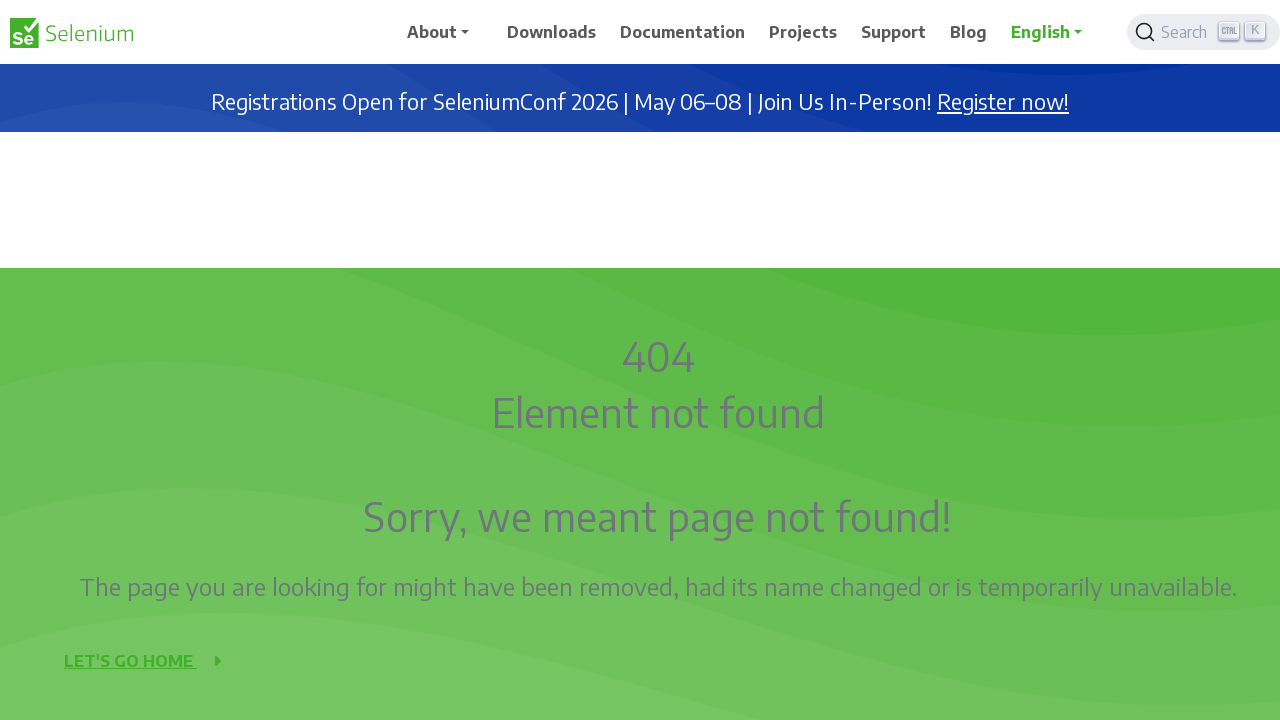

Waited 2 seconds after scrolling up (iteration 8)
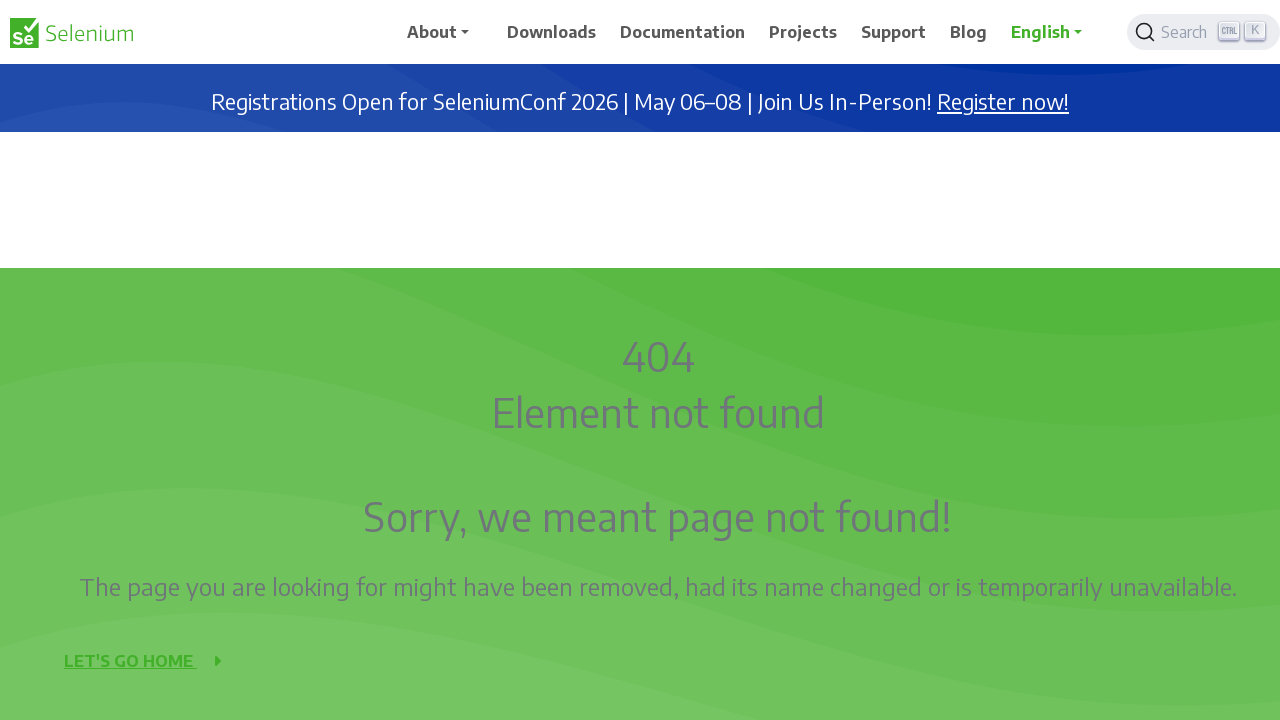

Scrolled up 1000px (iteration 9)
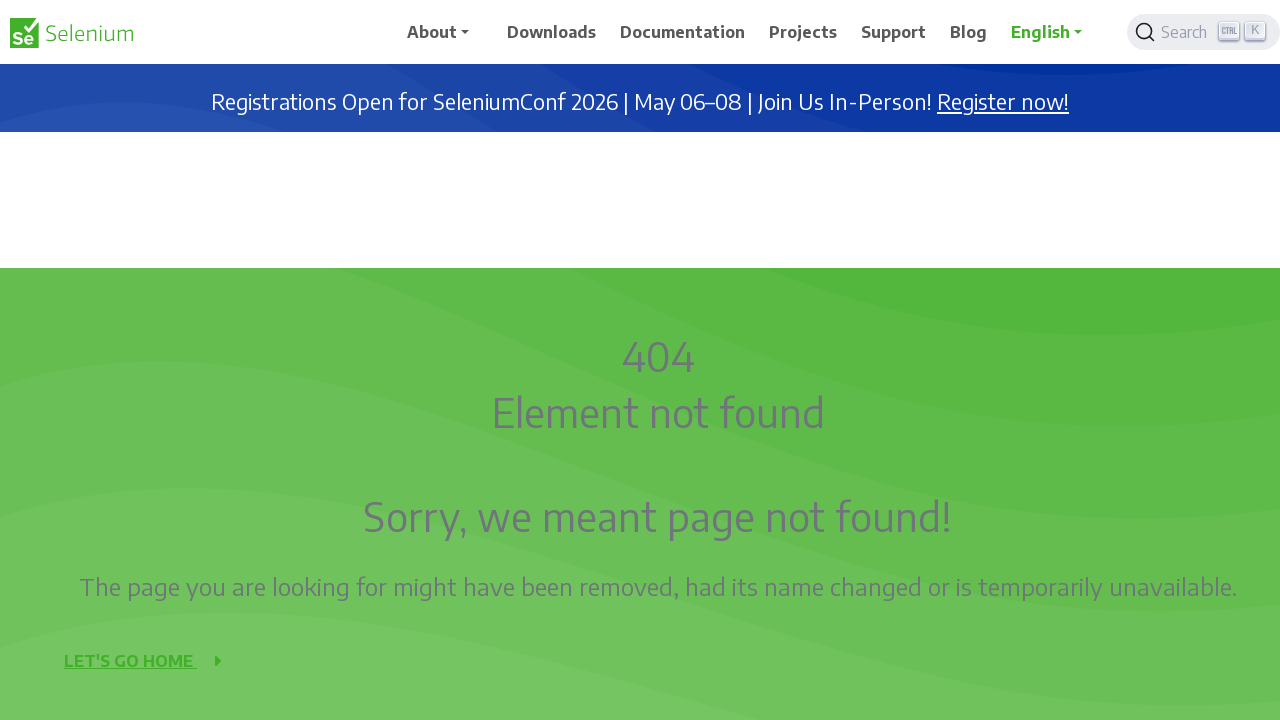

Waited 2 seconds after scrolling up (iteration 9)
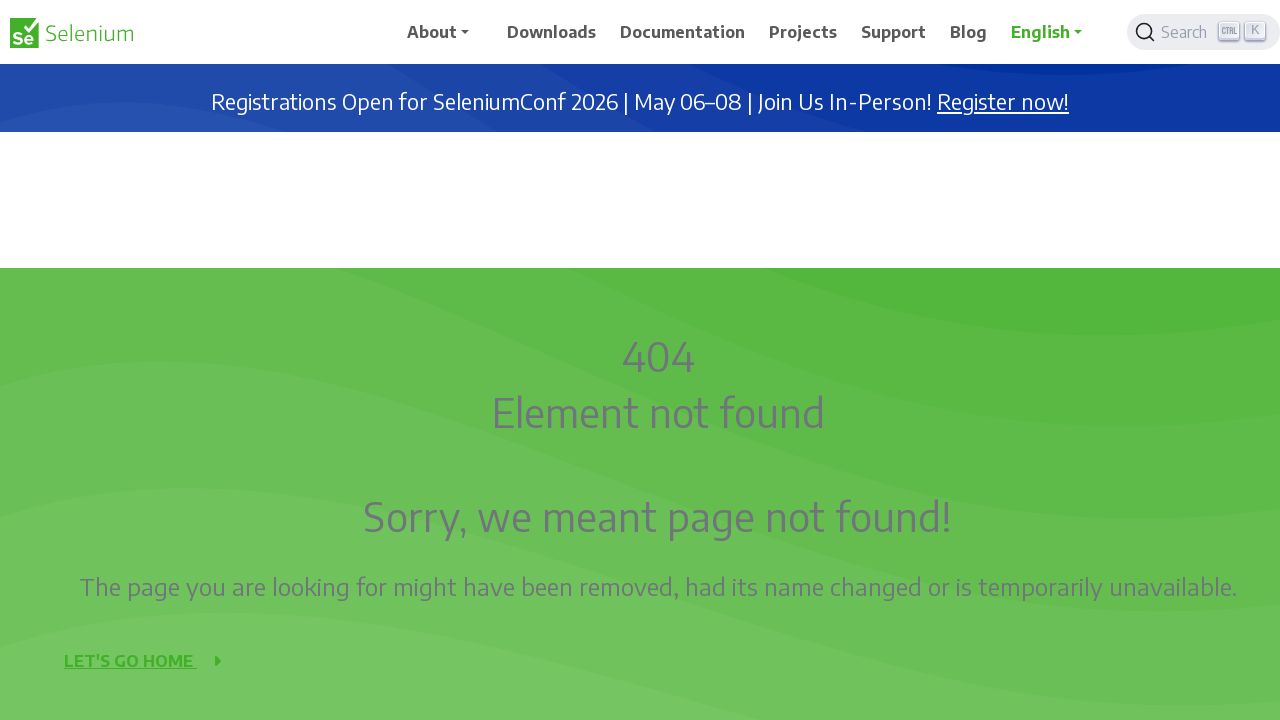

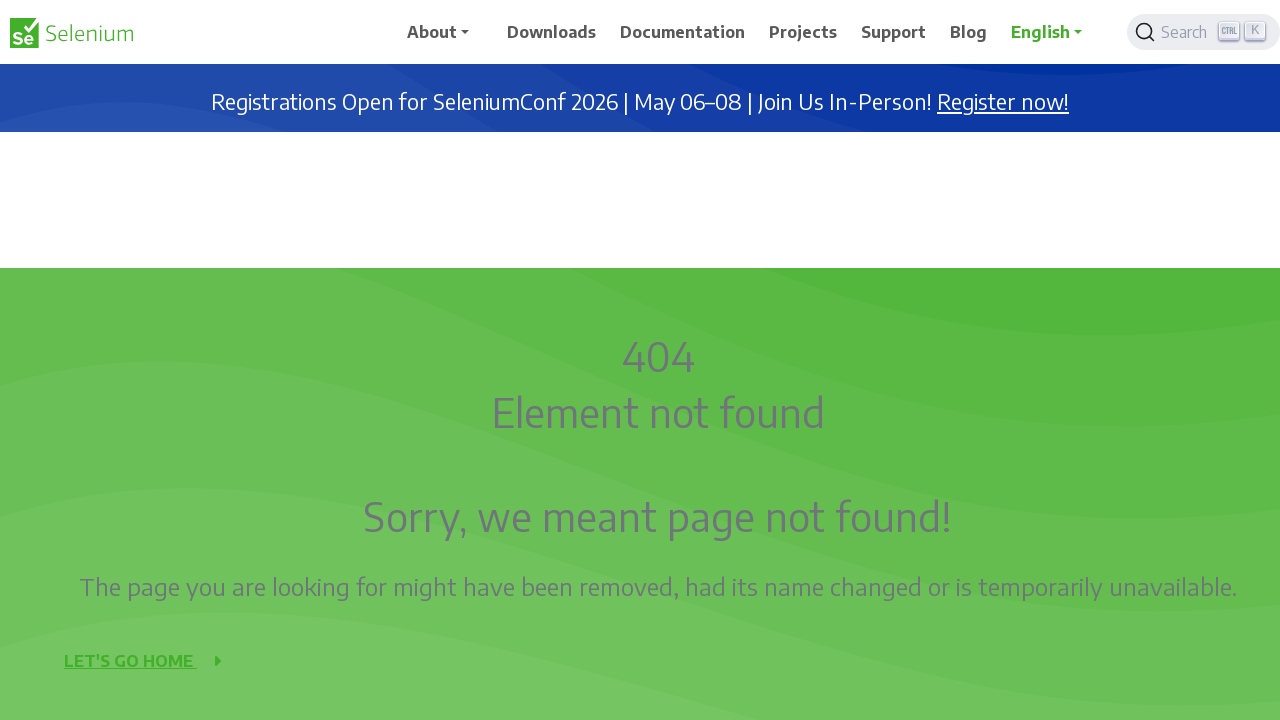